Tests editing a todo item by double-clicking and entering new text

Starting URL: https://demo.playwright.dev/todomvc

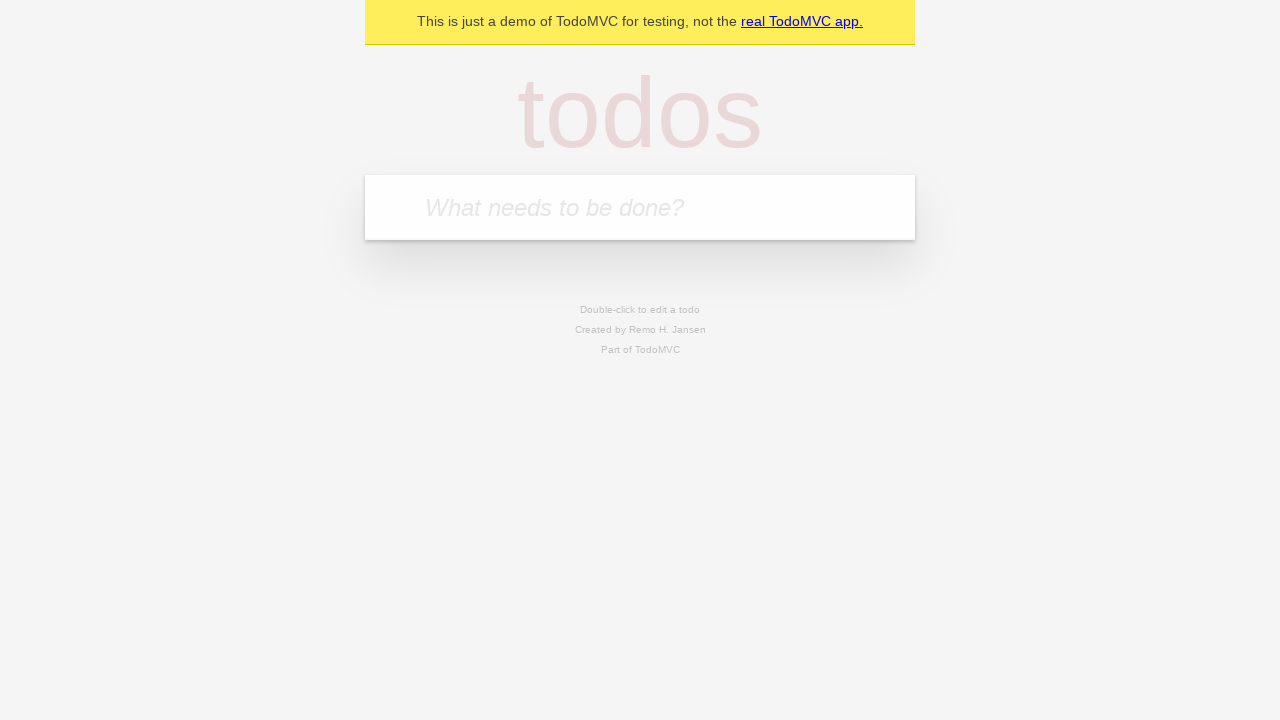

Located the todo input field
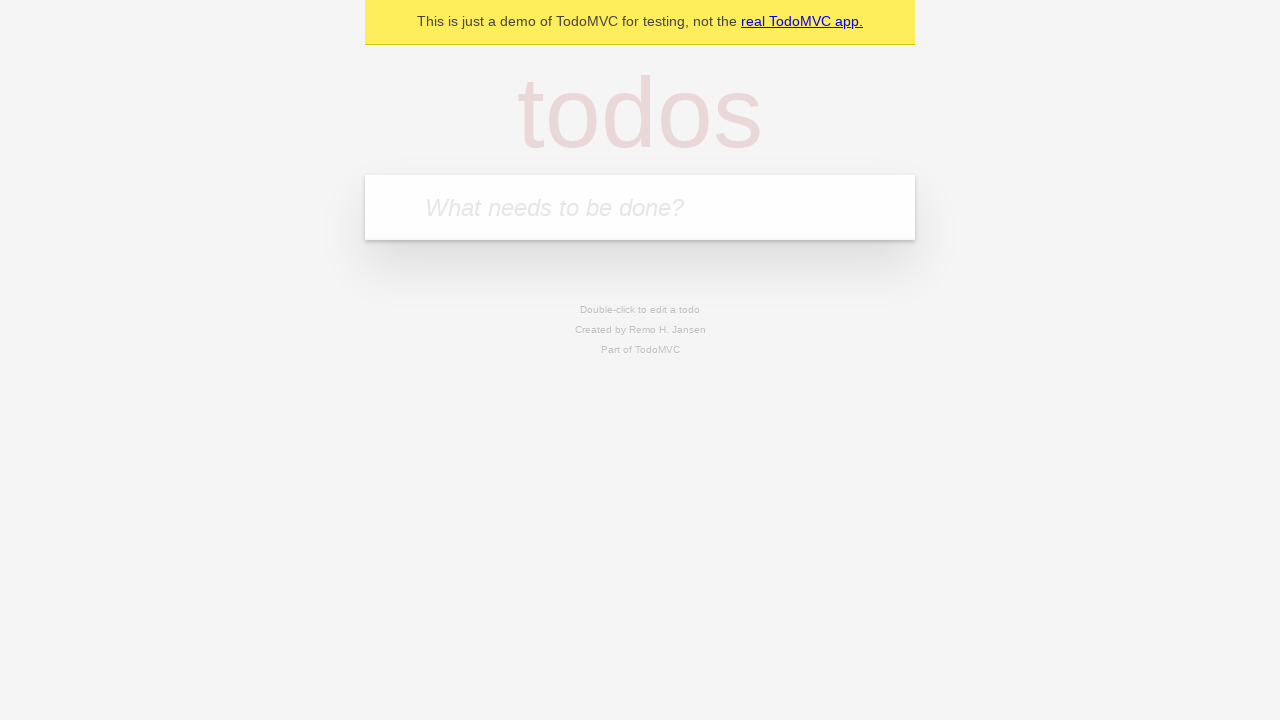

Filled first todo with 'buy some cheese' on internal:attr=[placeholder="What needs to be done?"i]
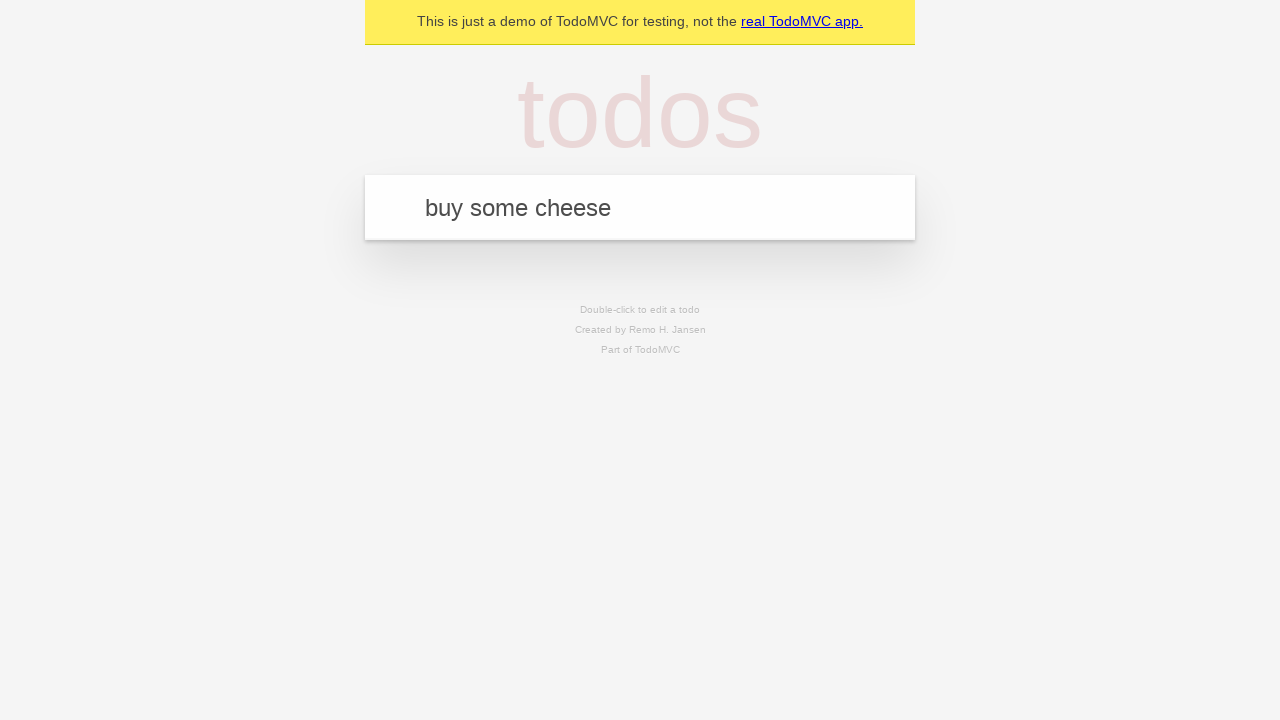

Pressed Enter to add first todo on internal:attr=[placeholder="What needs to be done?"i]
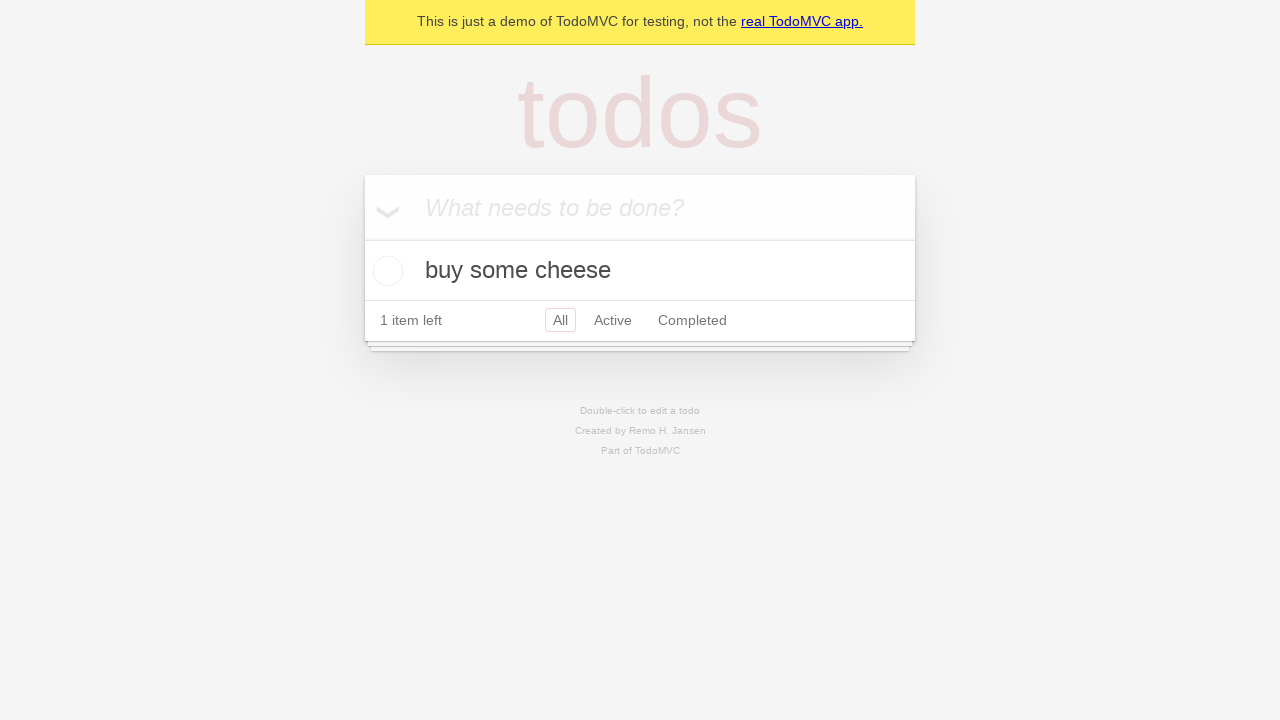

Filled second todo with 'feed the cat' on internal:attr=[placeholder="What needs to be done?"i]
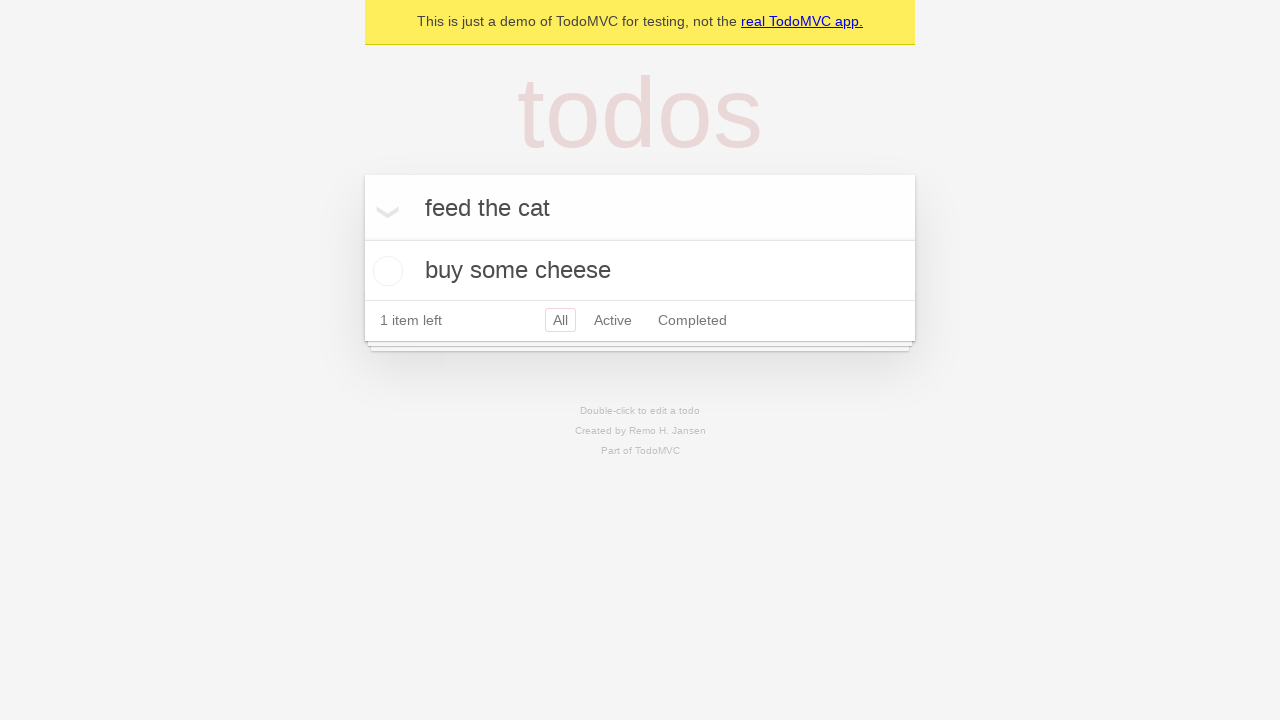

Pressed Enter to add second todo on internal:attr=[placeholder="What needs to be done?"i]
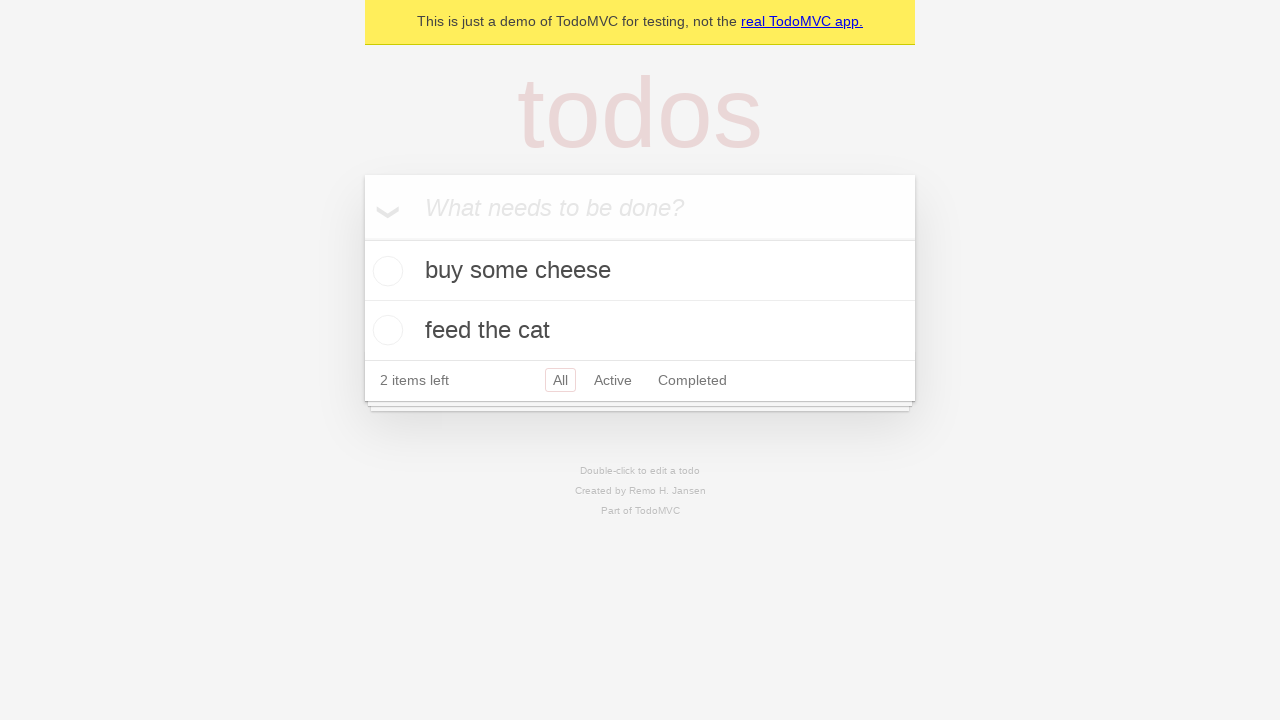

Filled third todo with 'book a doctors appointment' on internal:attr=[placeholder="What needs to be done?"i]
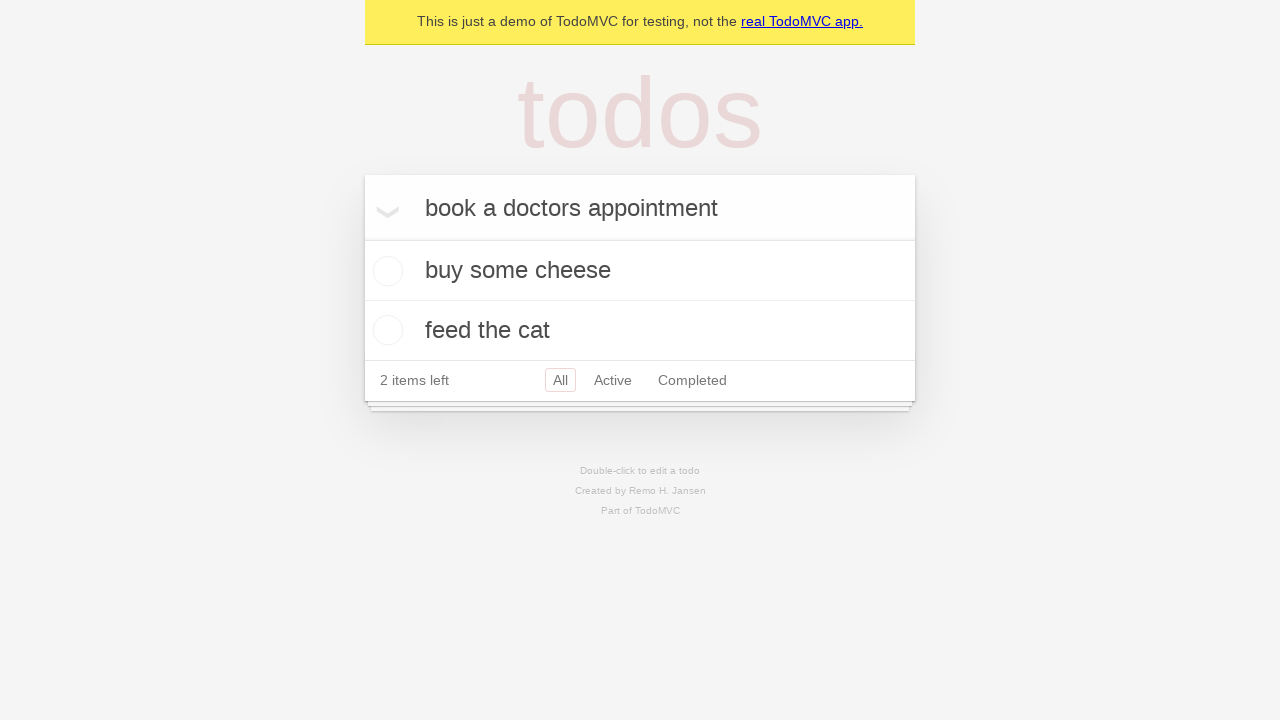

Pressed Enter to add third todo on internal:attr=[placeholder="What needs to be done?"i]
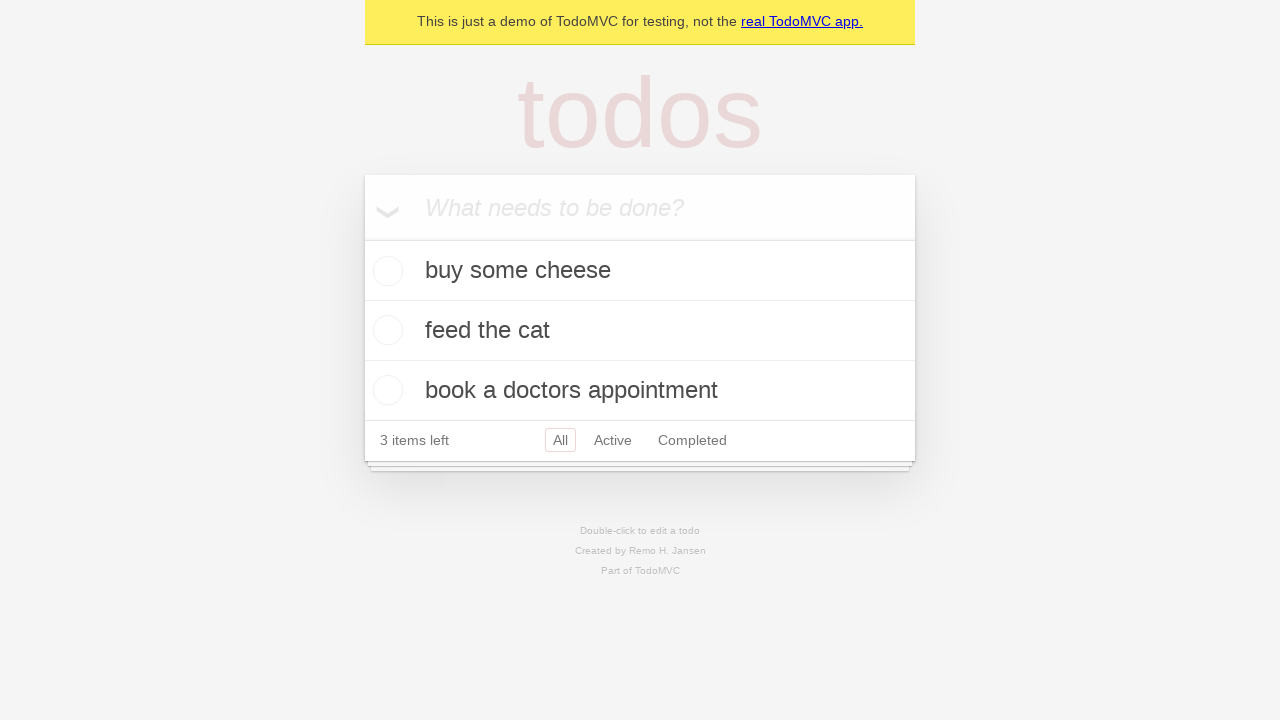

Waited for all 3 todo items to be added to the page
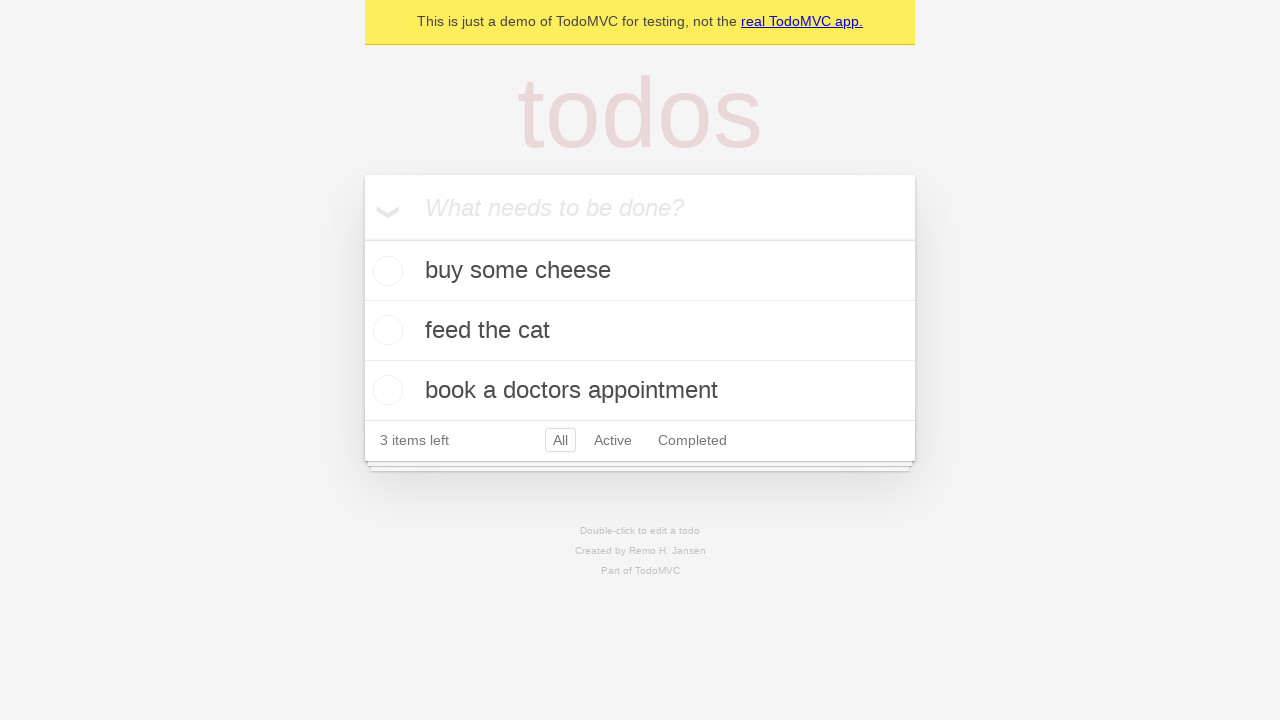

Located all todo items
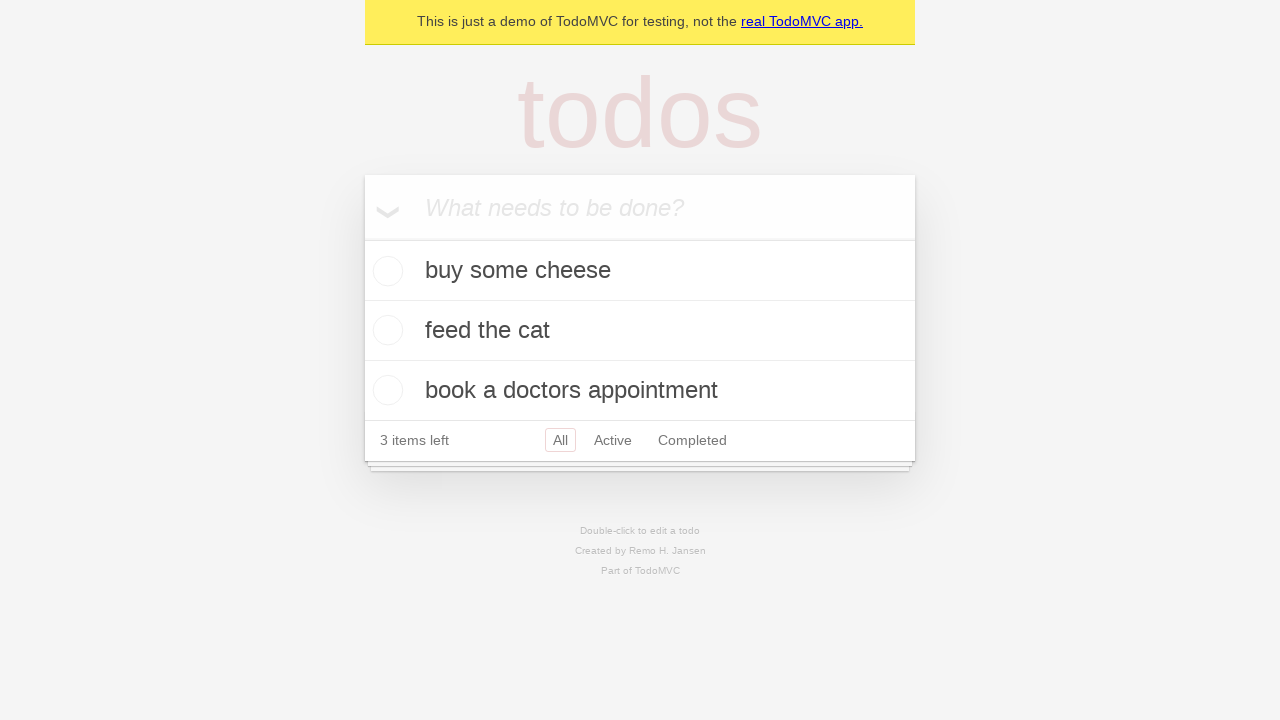

Selected the second todo item
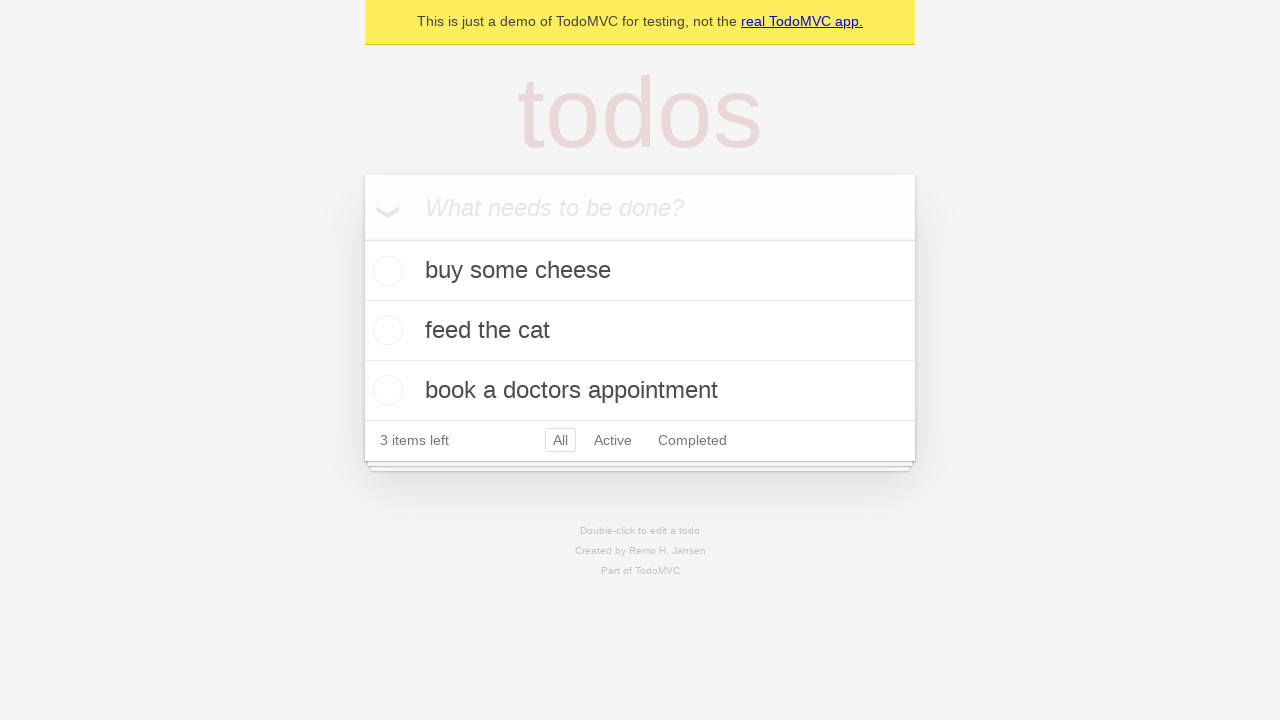

Double-clicked the second todo to enter edit mode at (640, 331) on internal:testid=[data-testid="todo-item"s] >> nth=1
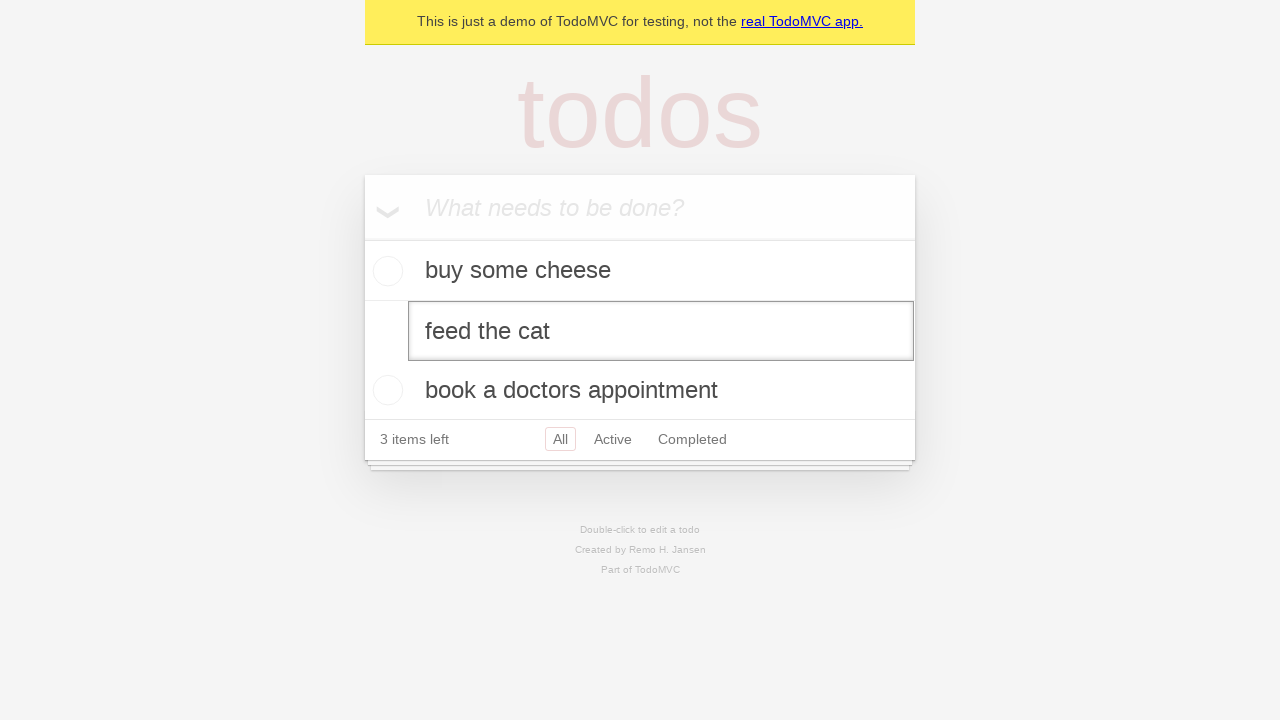

Edited the second todo text to 'buy some sausages' on internal:testid=[data-testid="todo-item"s] >> nth=1 >> internal:role=textbox[nam
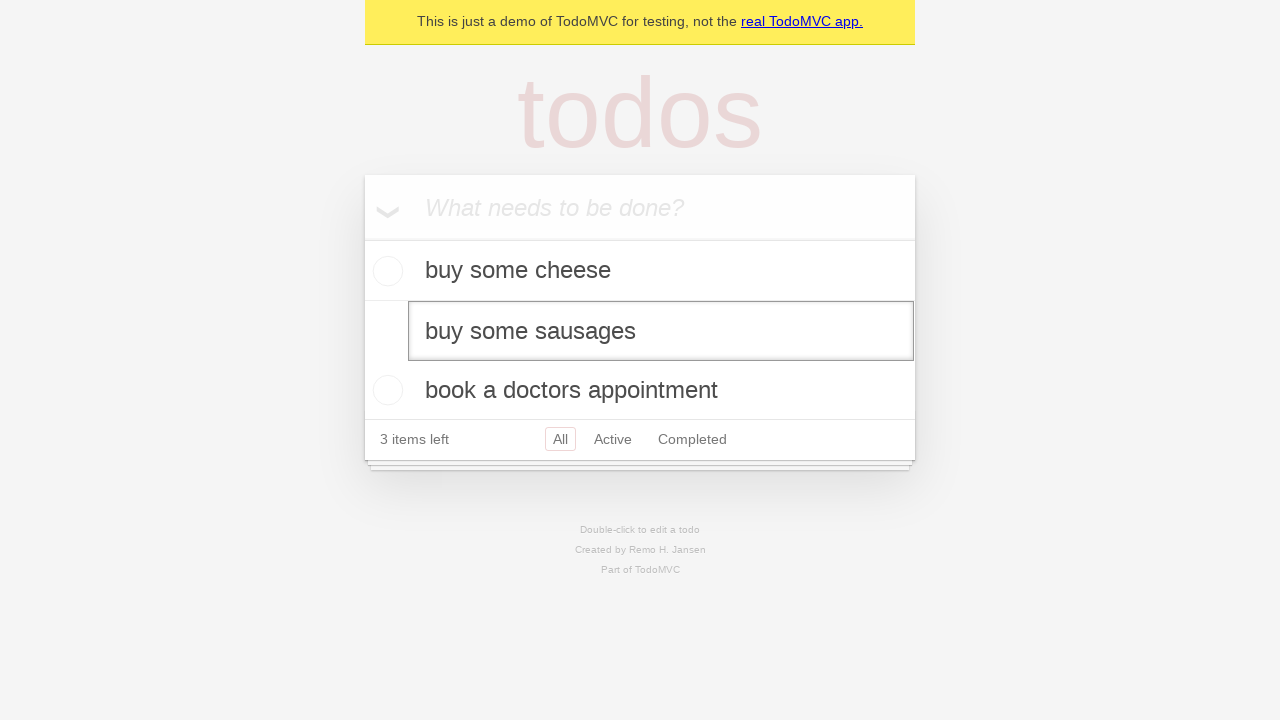

Pressed Enter to confirm the edited todo text on internal:testid=[data-testid="todo-item"s] >> nth=1 >> internal:role=textbox[nam
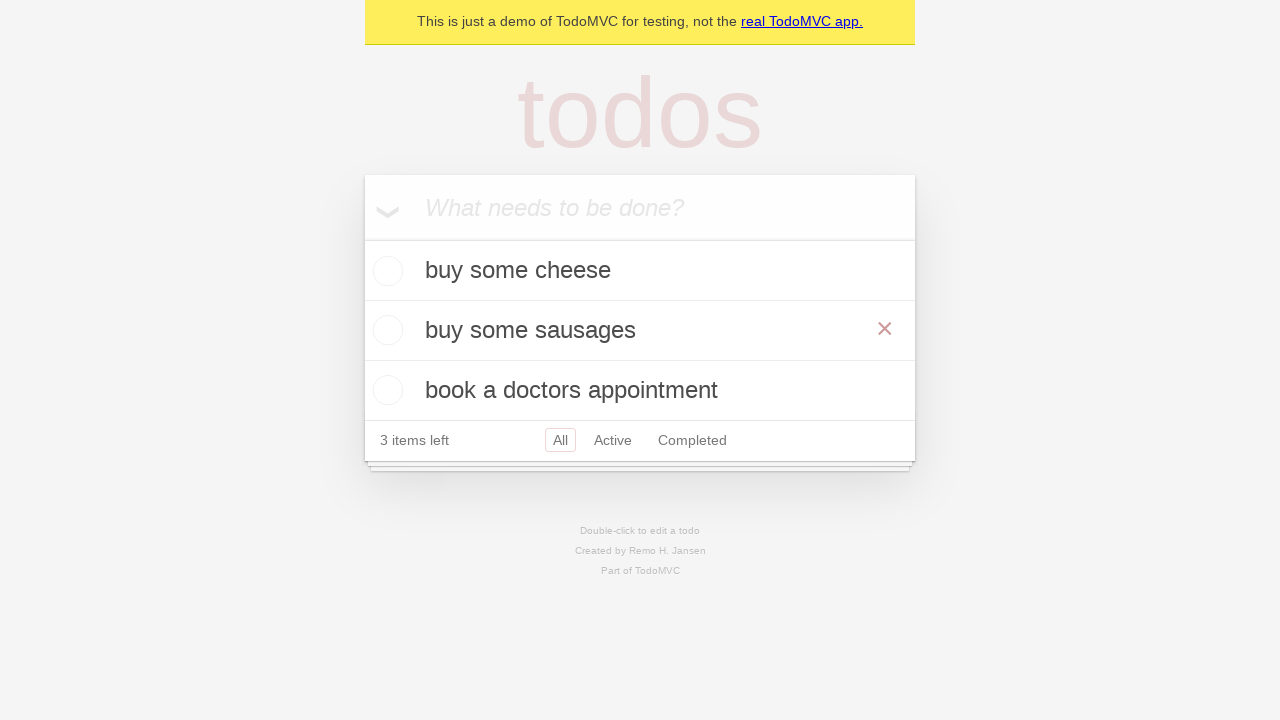

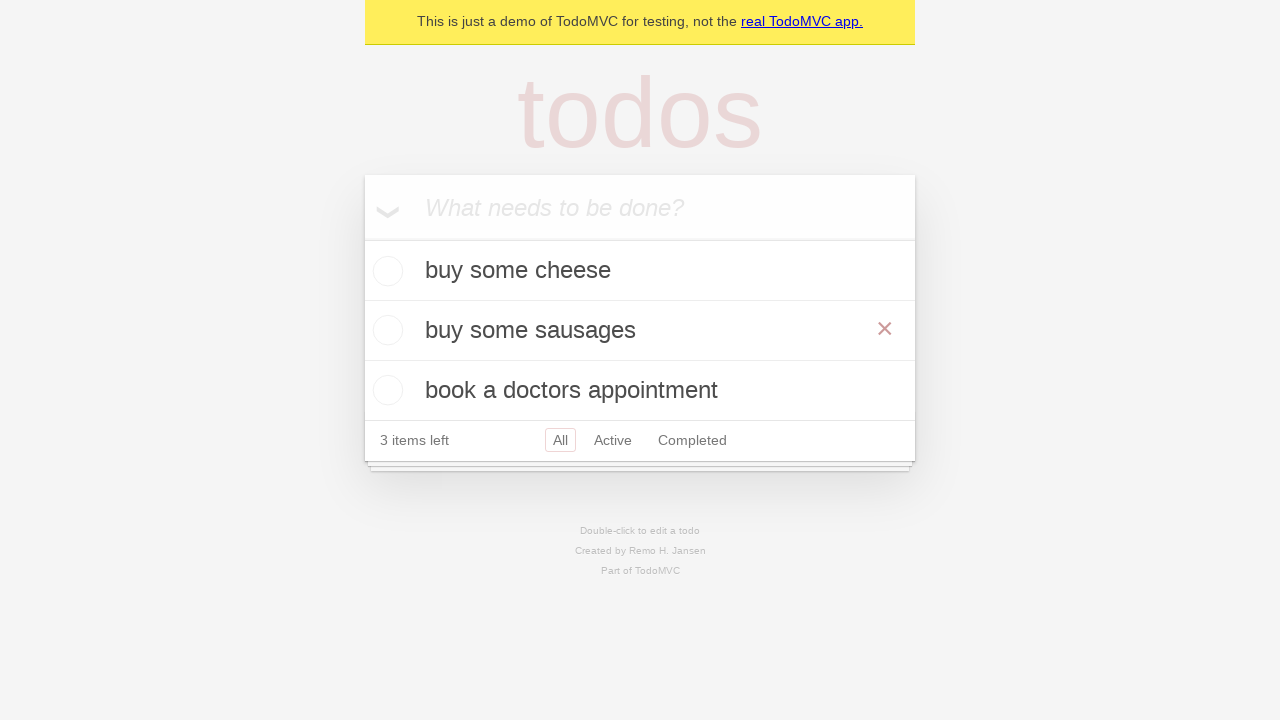